Tests autosuggestive dropdown functionality by typing a partial keyword and selecting a matching country from the suggestions

Starting URL: https://rahulshettyacademy.com/dropdownsPractise/

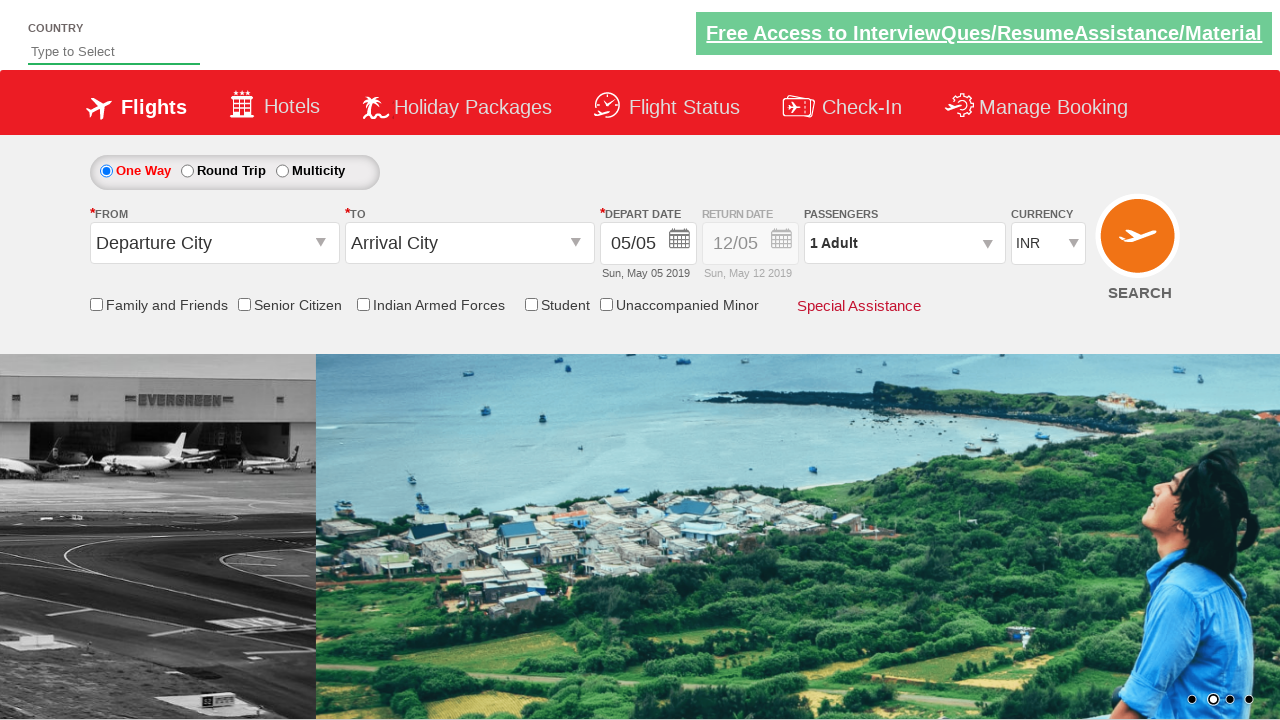

Typed 'ind' in autosuggest field to trigger dropdown on #autosuggest
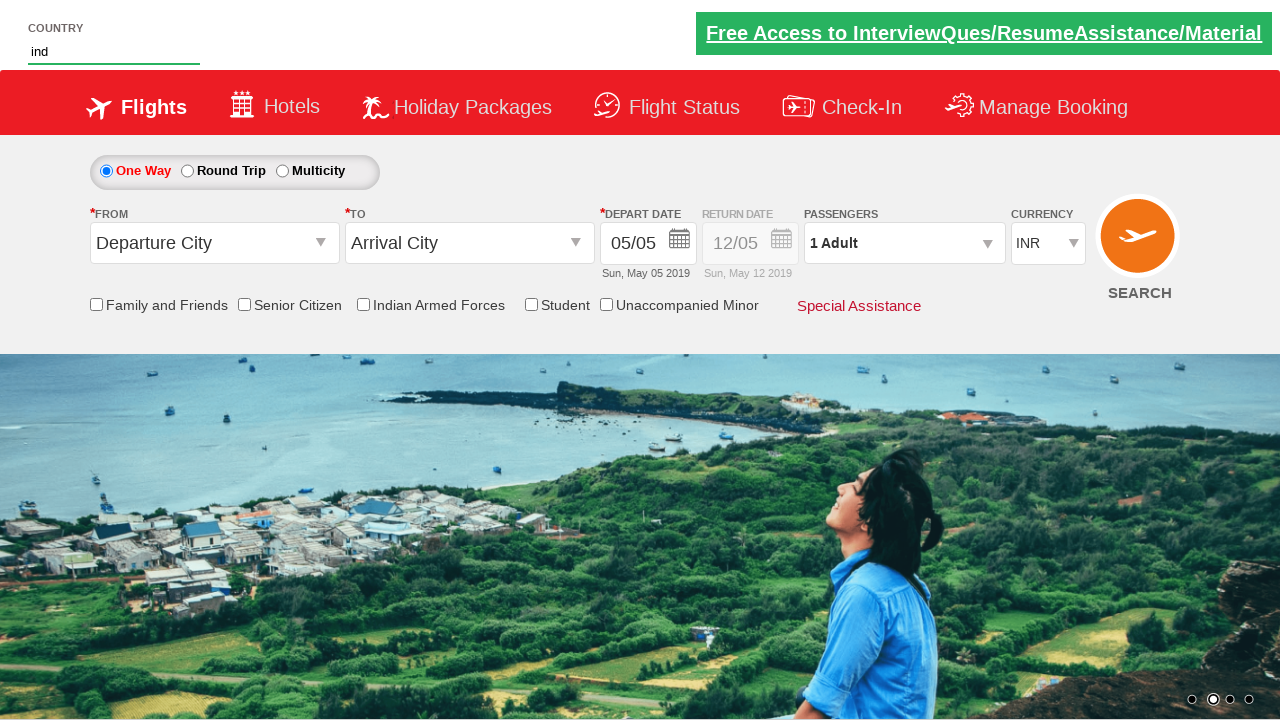

Waited 2 seconds for autosuggest dropdown to appear
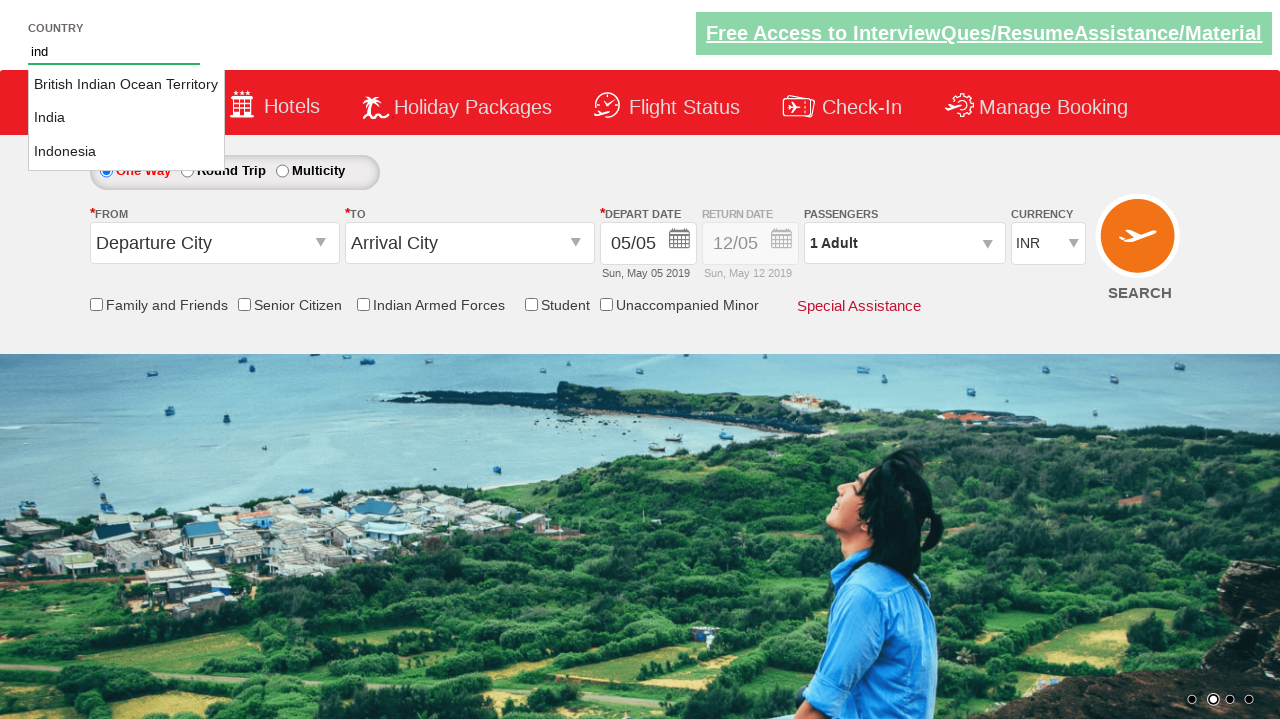

Located all country suggestion elements
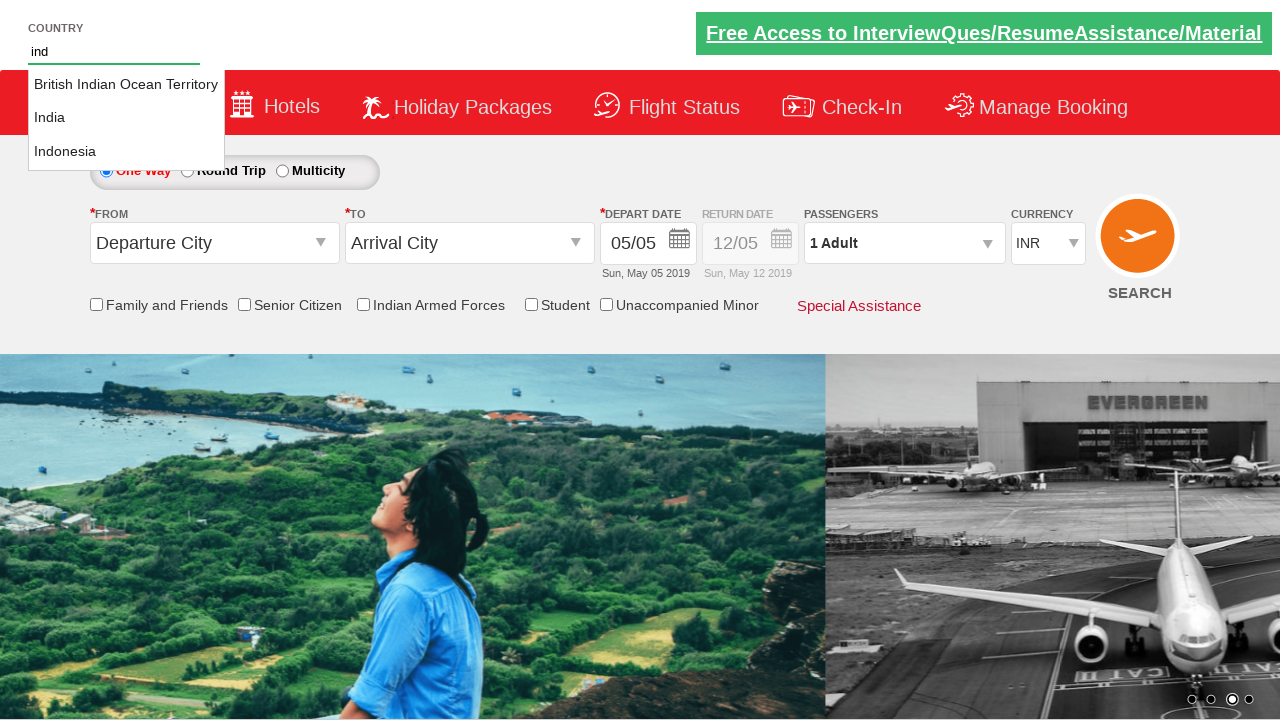

Selected 'british indian ocean territoryindiaindonesia' from autosuggest dropdown at (126, 118) on .ui-corner-all >> nth=0
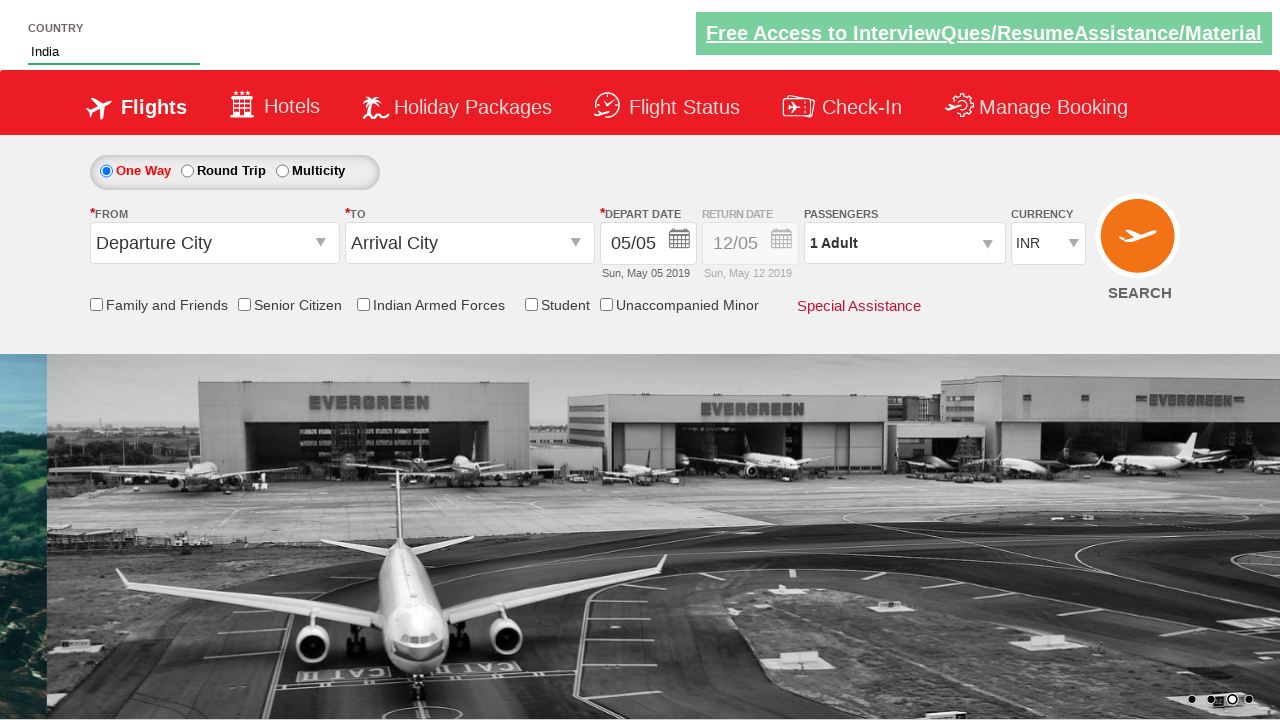

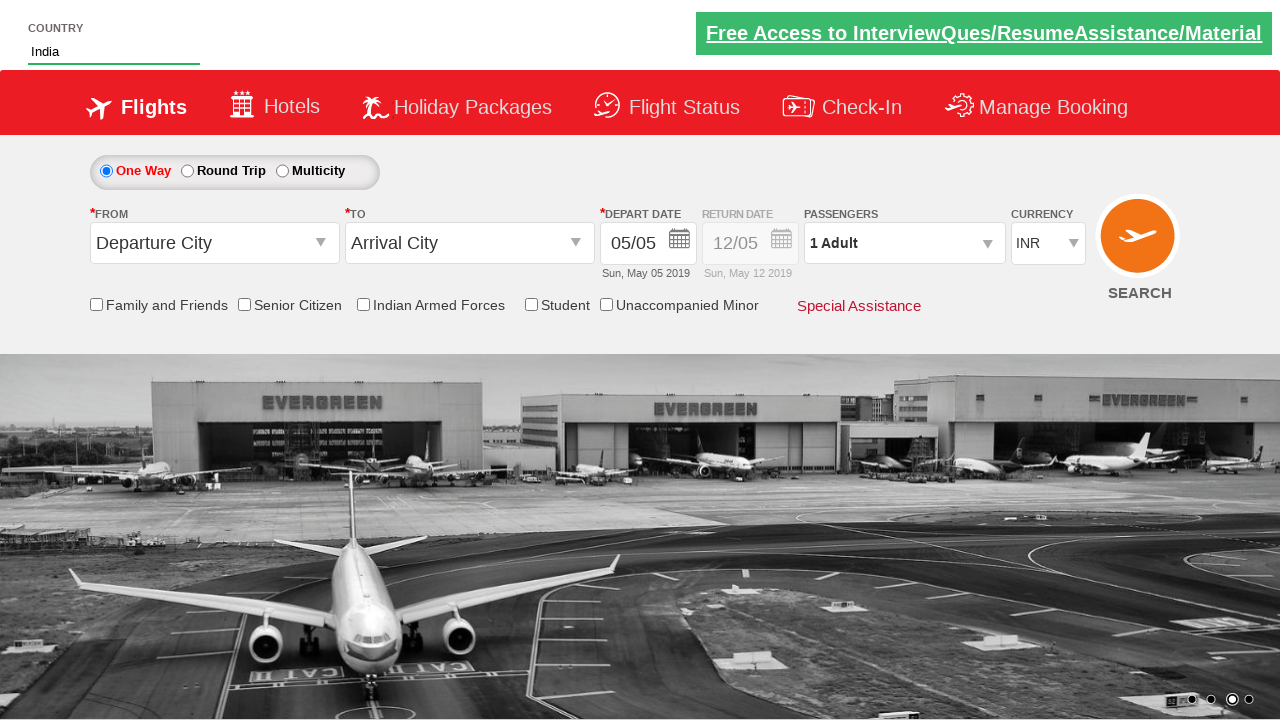